Navigates to the Quotes to Scrape website and iterates through multiple pages by clicking the "Next" button to verify pagination functionality.

Starting URL: http://quotes.toscrape.com/

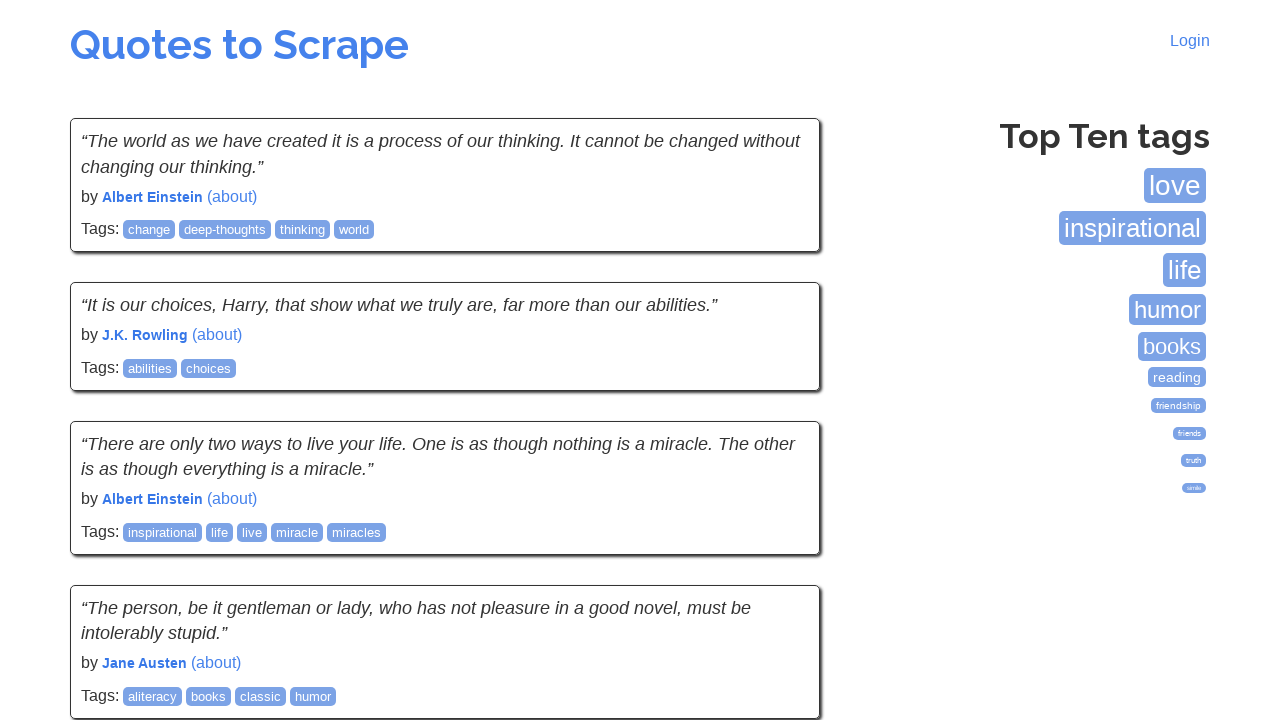

Waited for quotes to load on the page
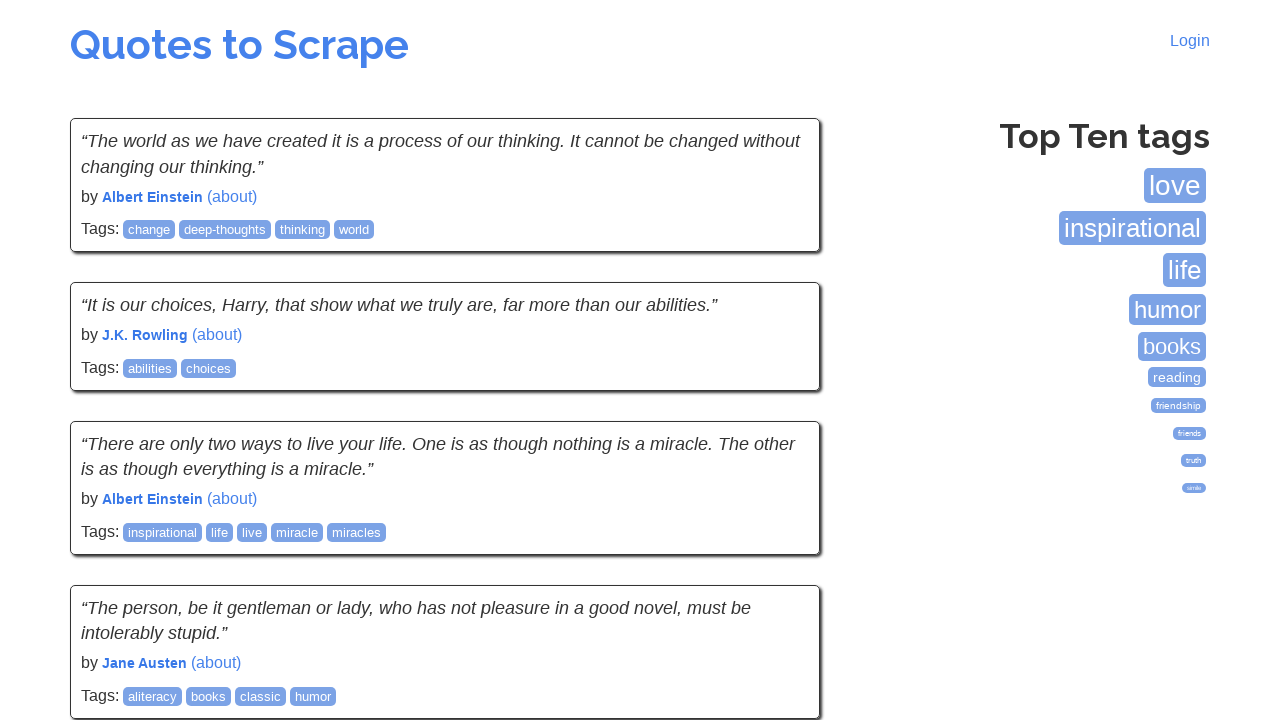

Waited for tags box to be visible
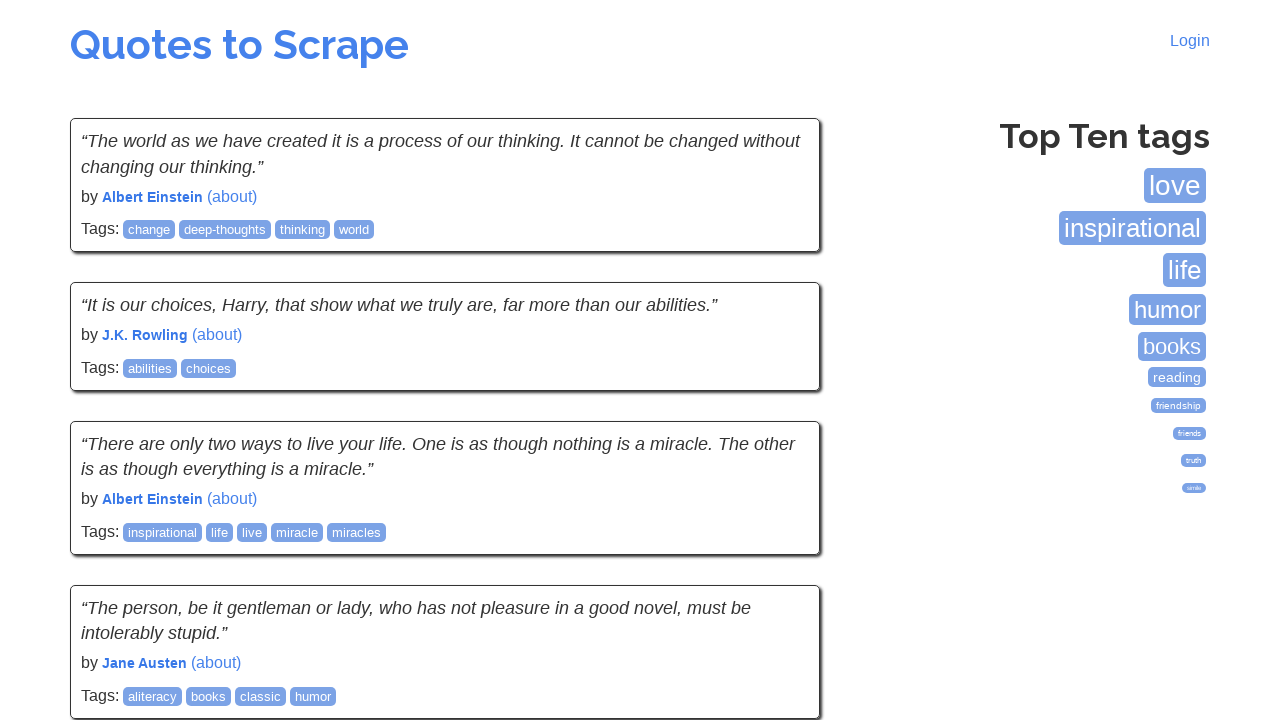

Waited for quotes to be visible on page 1
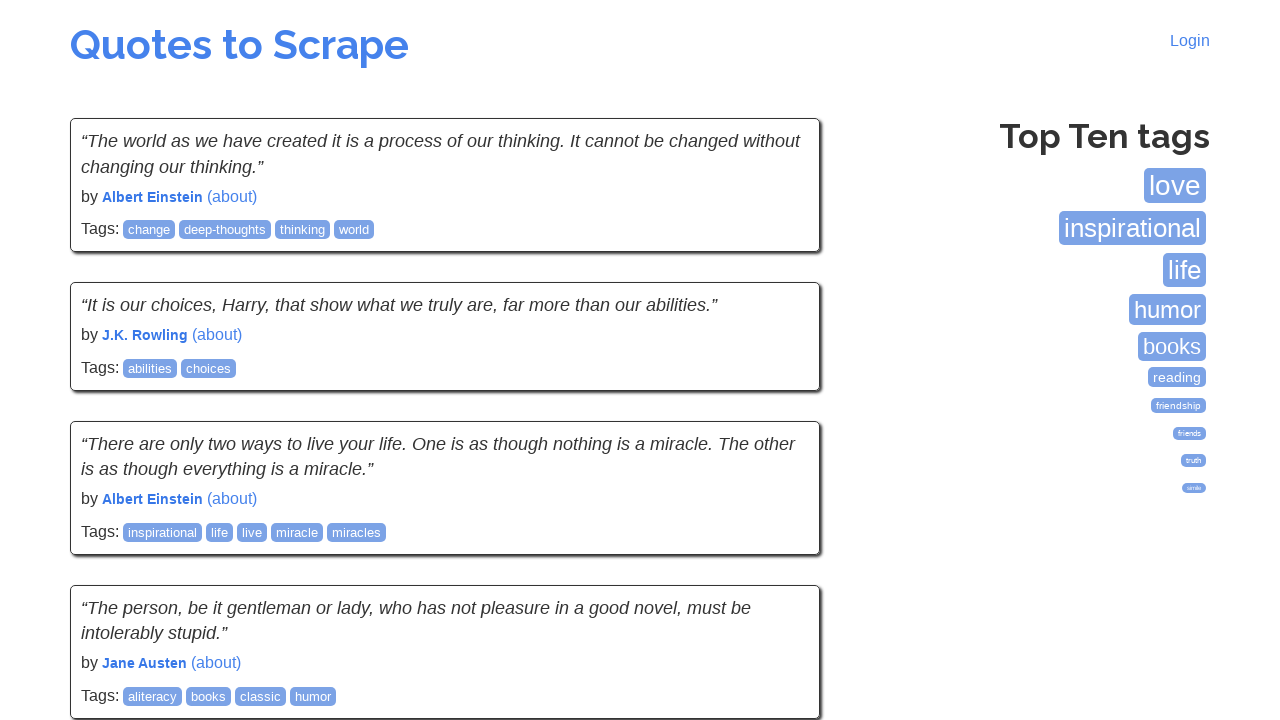

Clicked Next button to navigate to page 2 at (778, 542) on a:has-text('Next')
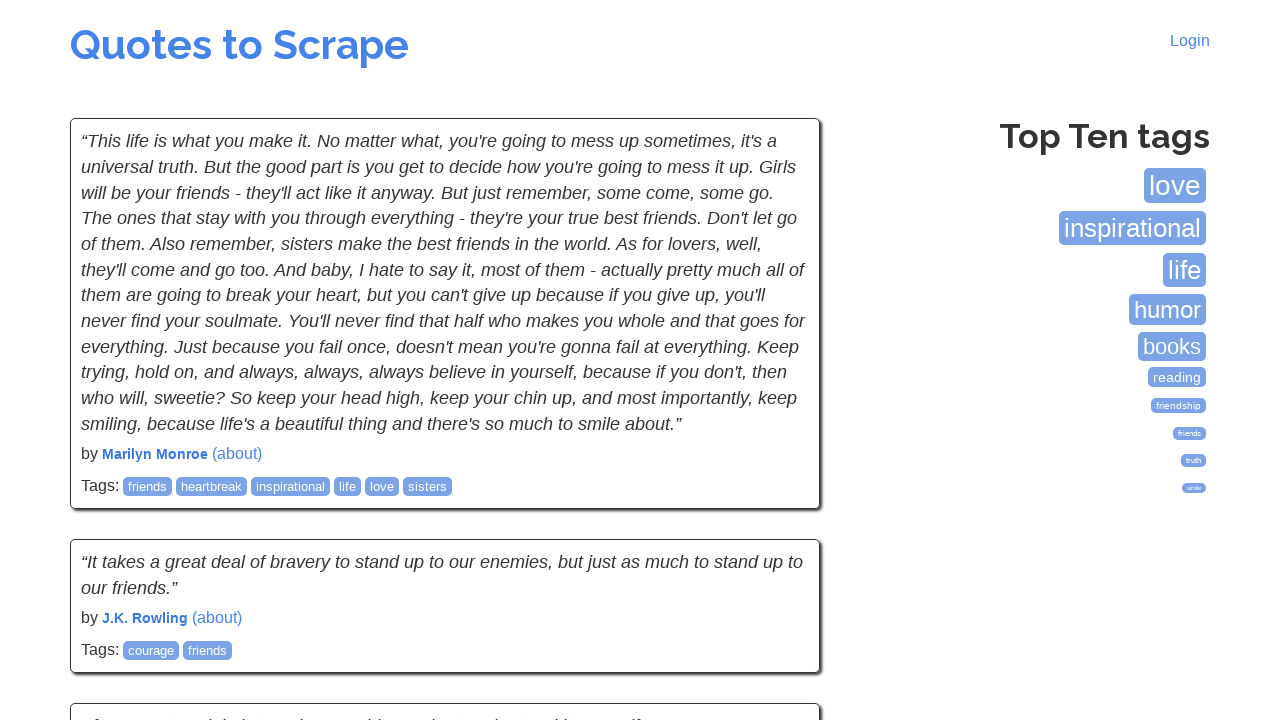

Waited for page 2 to finish loading
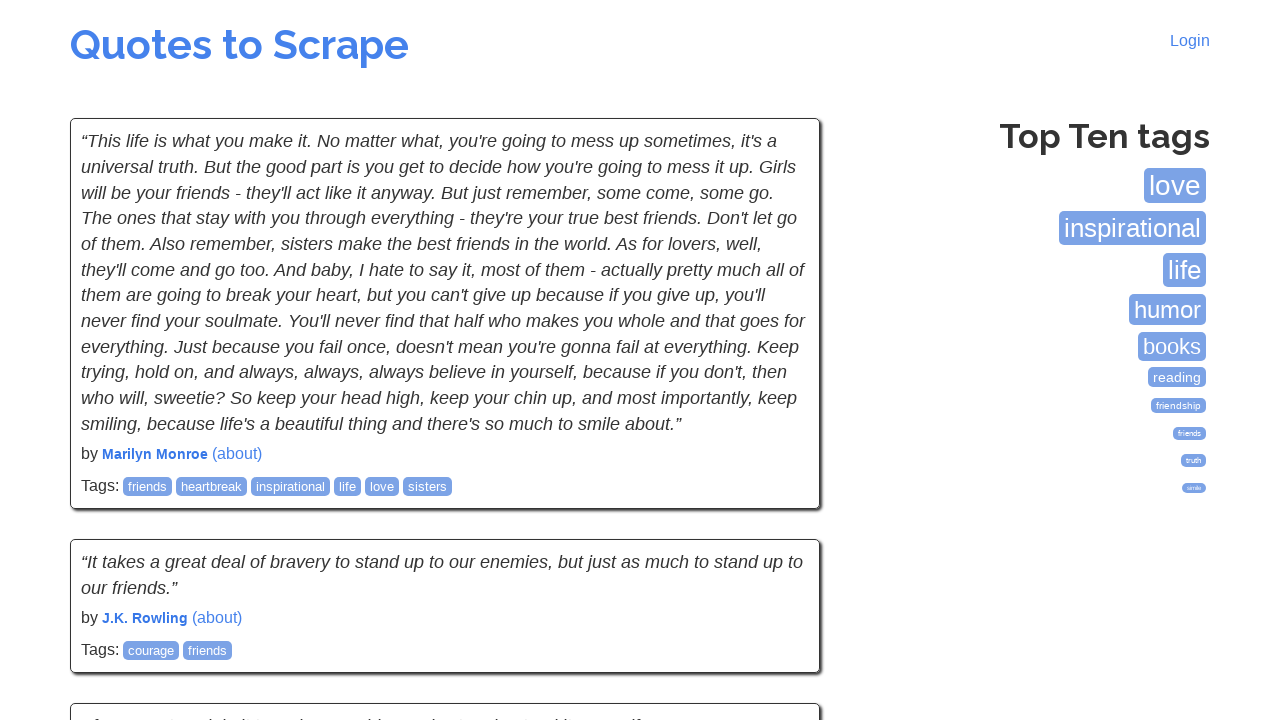

Waited for quotes to be visible on page 2
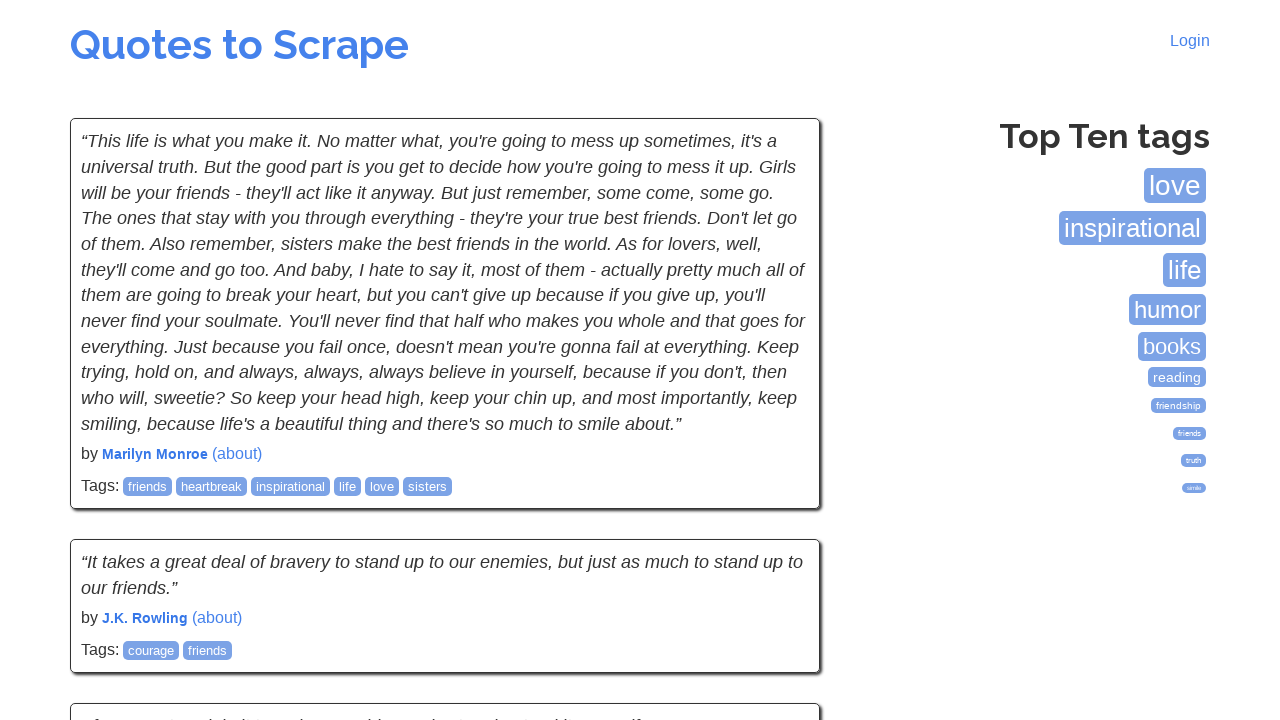

Clicked Next button to navigate to page 3 at (778, 542) on a:has-text('Next')
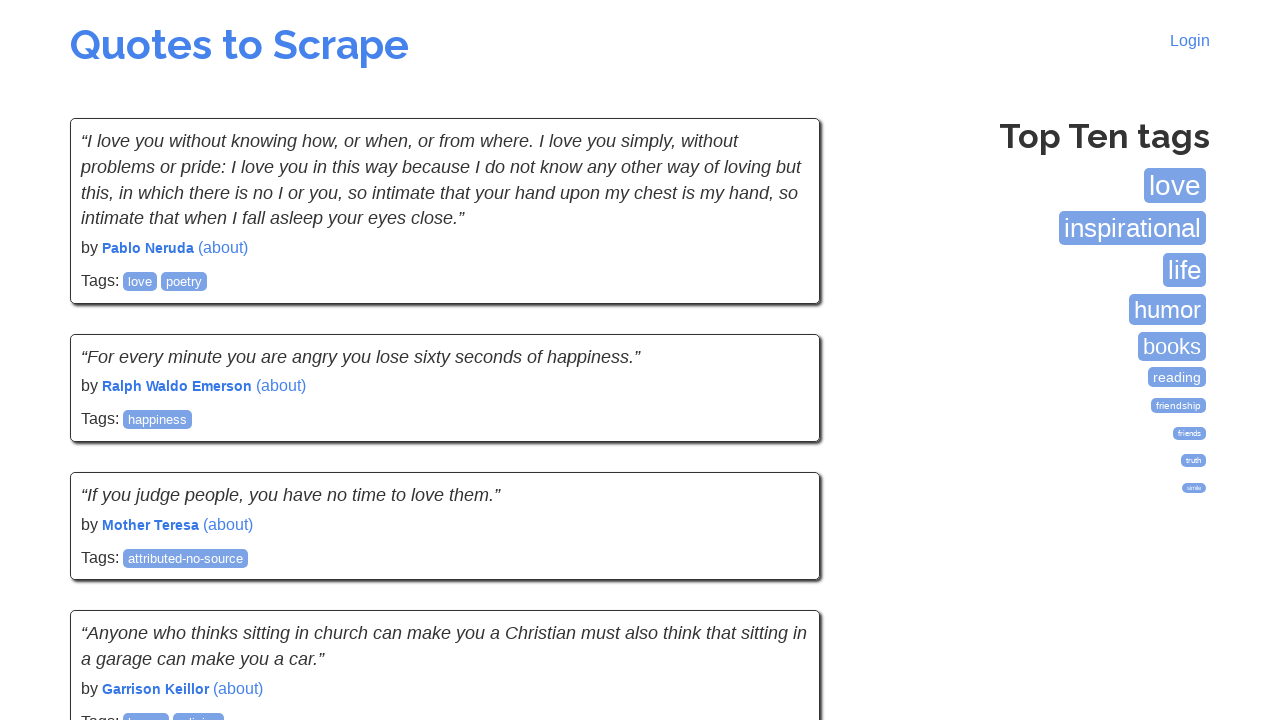

Waited for page 3 to finish loading
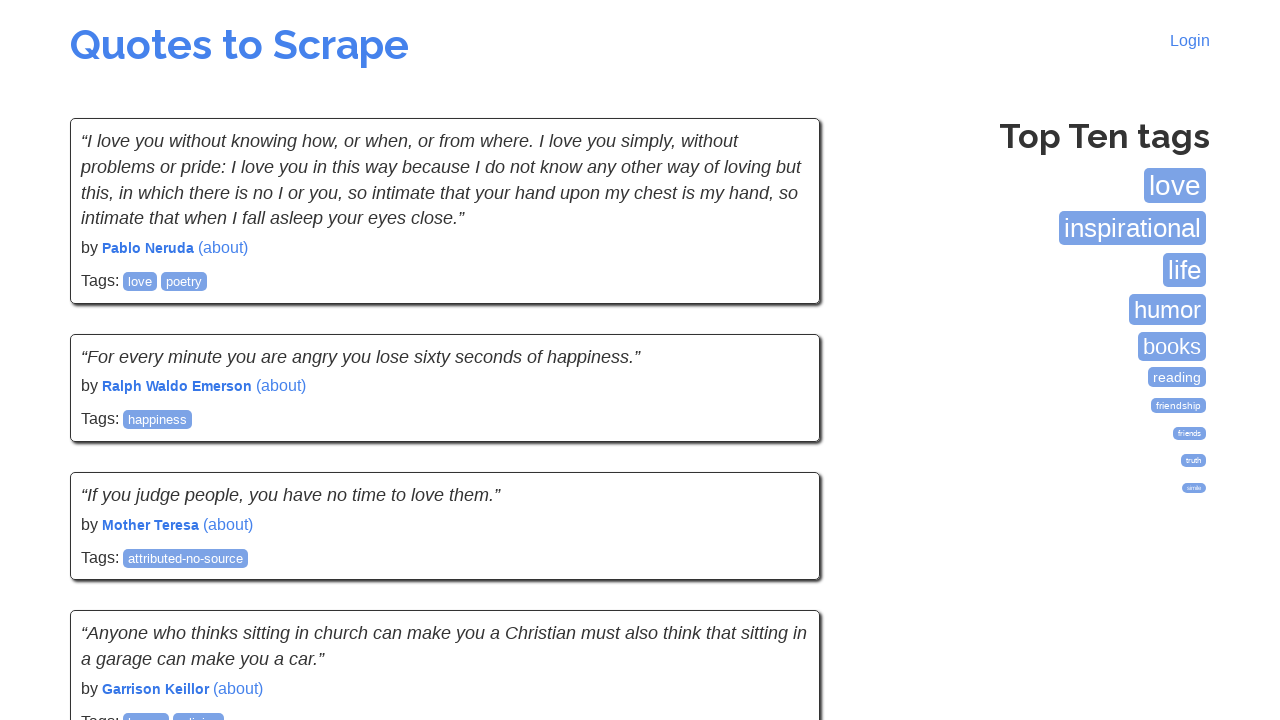

Waited for quotes to be visible on page 3
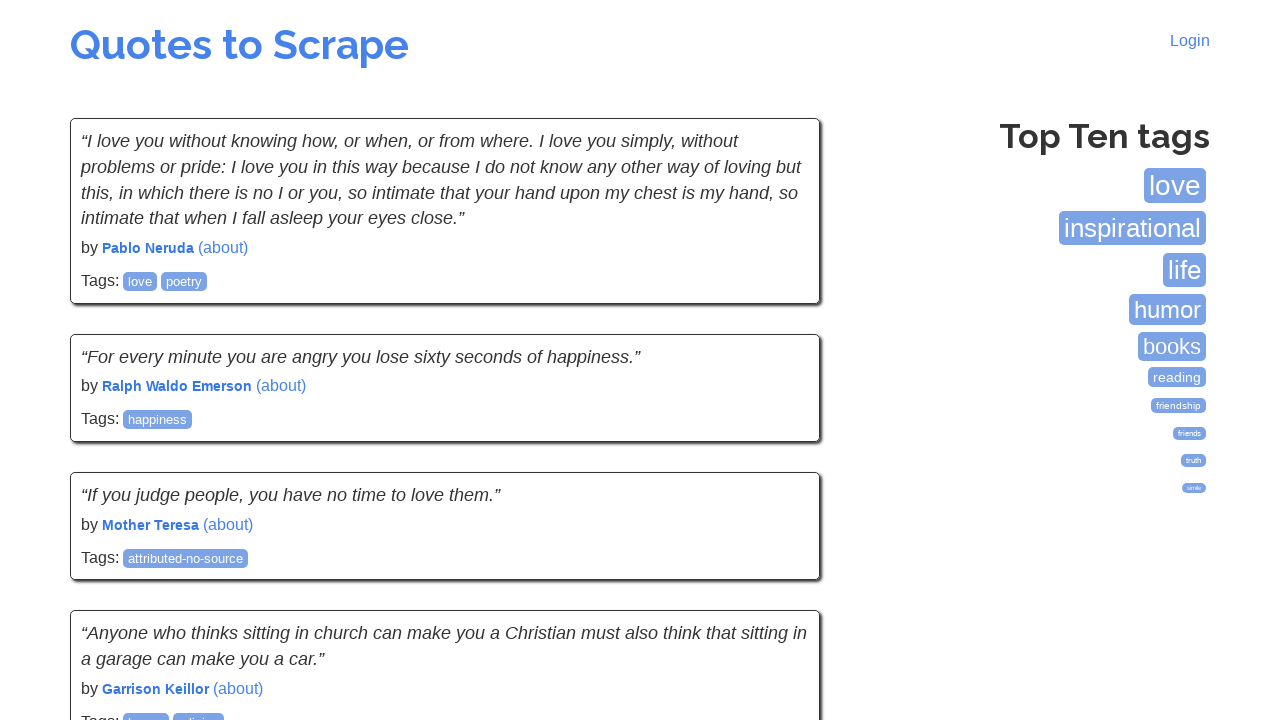

Clicked Next button to navigate to page 4 at (778, 542) on a:has-text('Next')
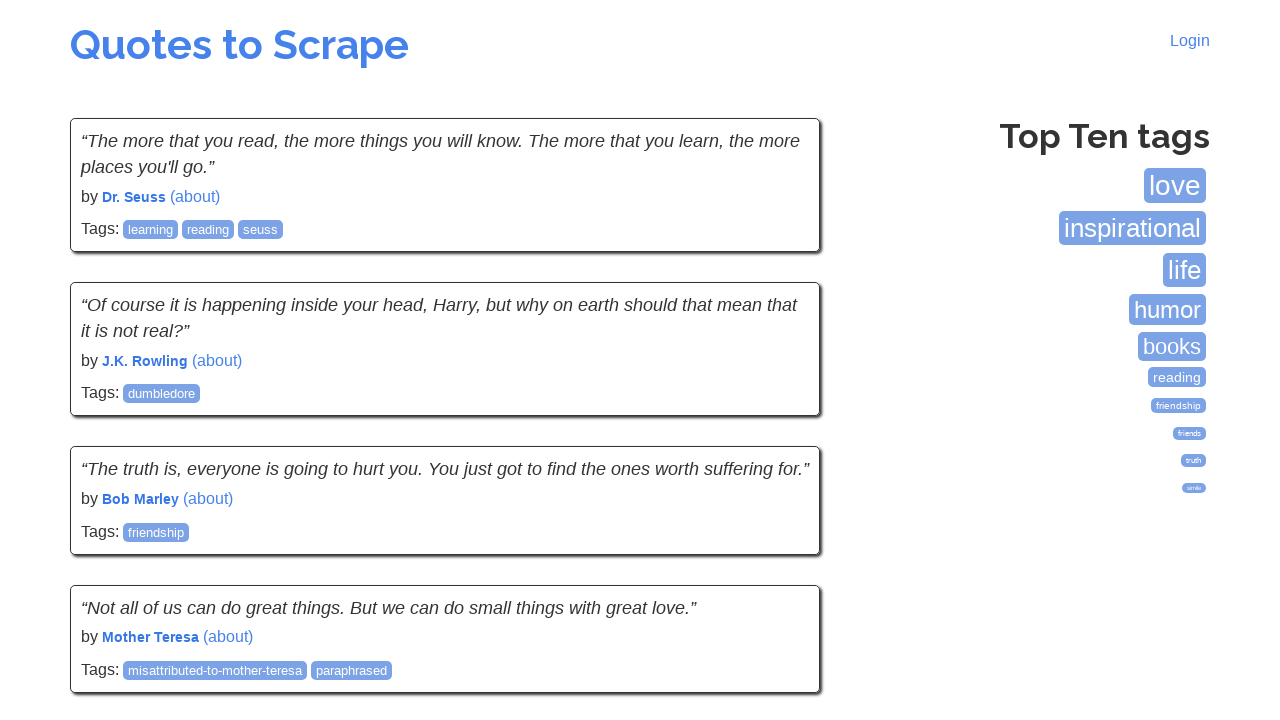

Waited for page 4 to finish loading
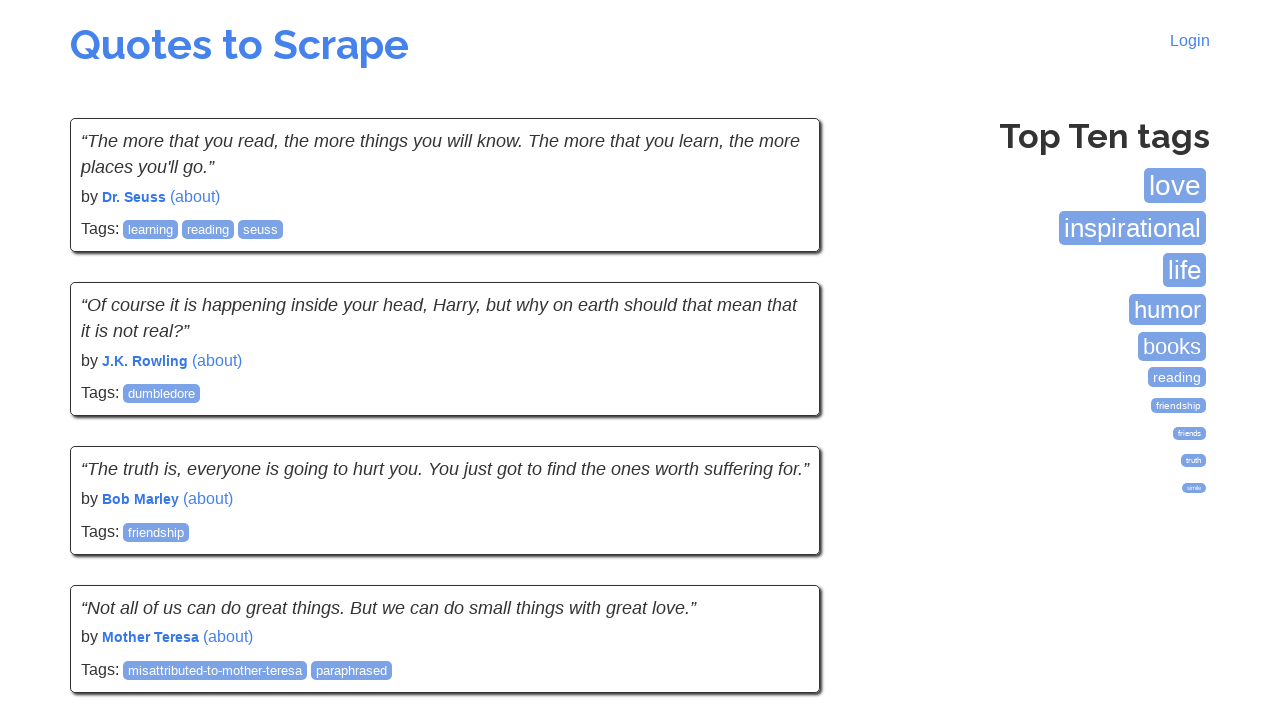

Waited for quotes to be visible on page 4
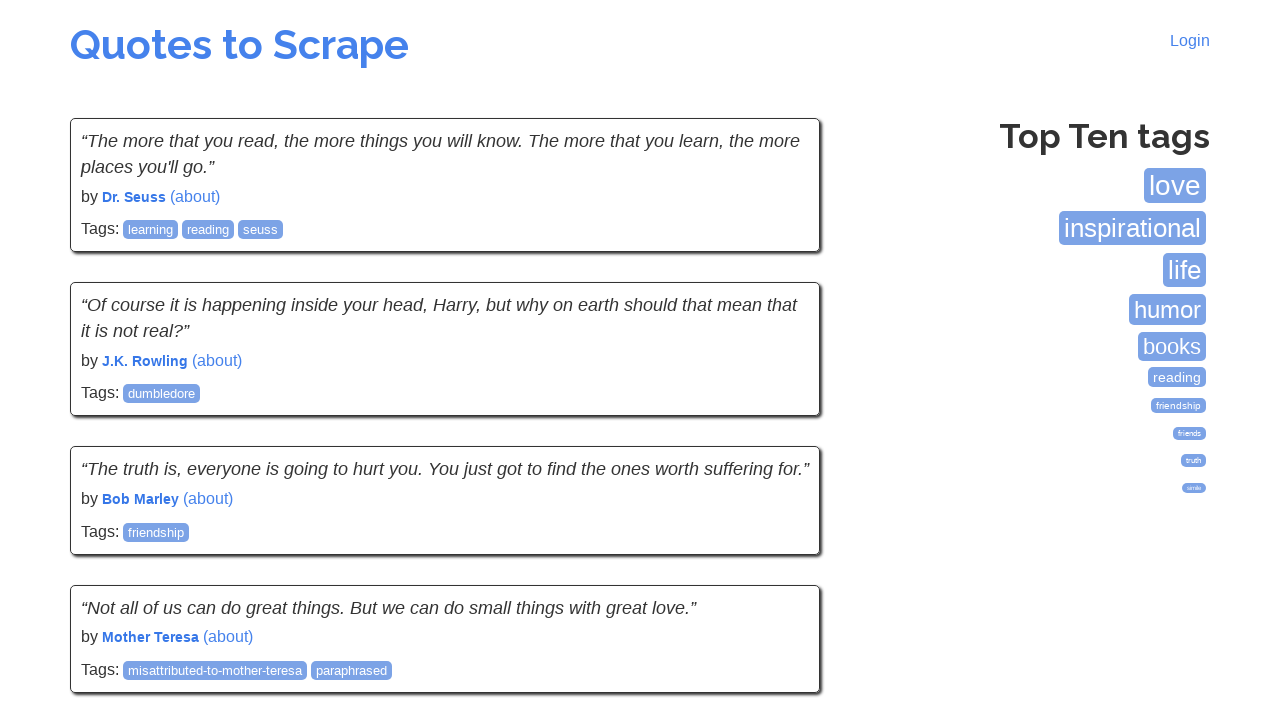

Clicked Next button to navigate to page 5 at (778, 542) on a:has-text('Next')
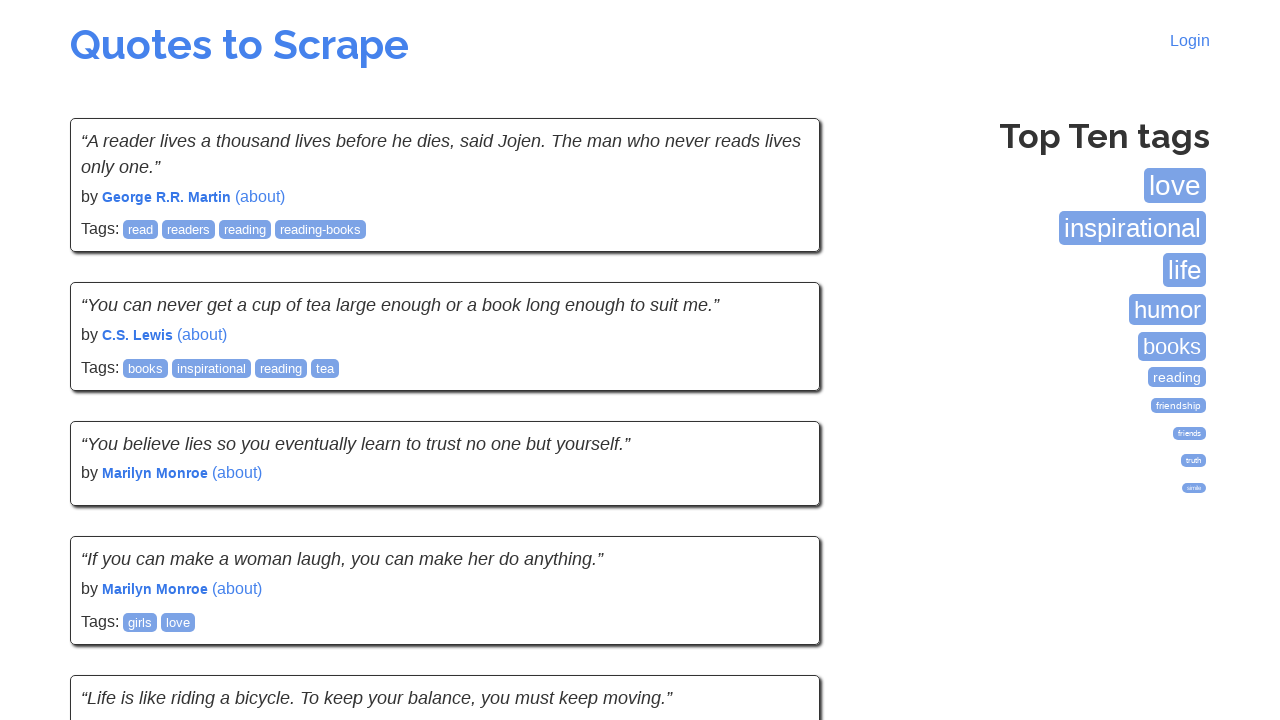

Waited for page 5 to finish loading
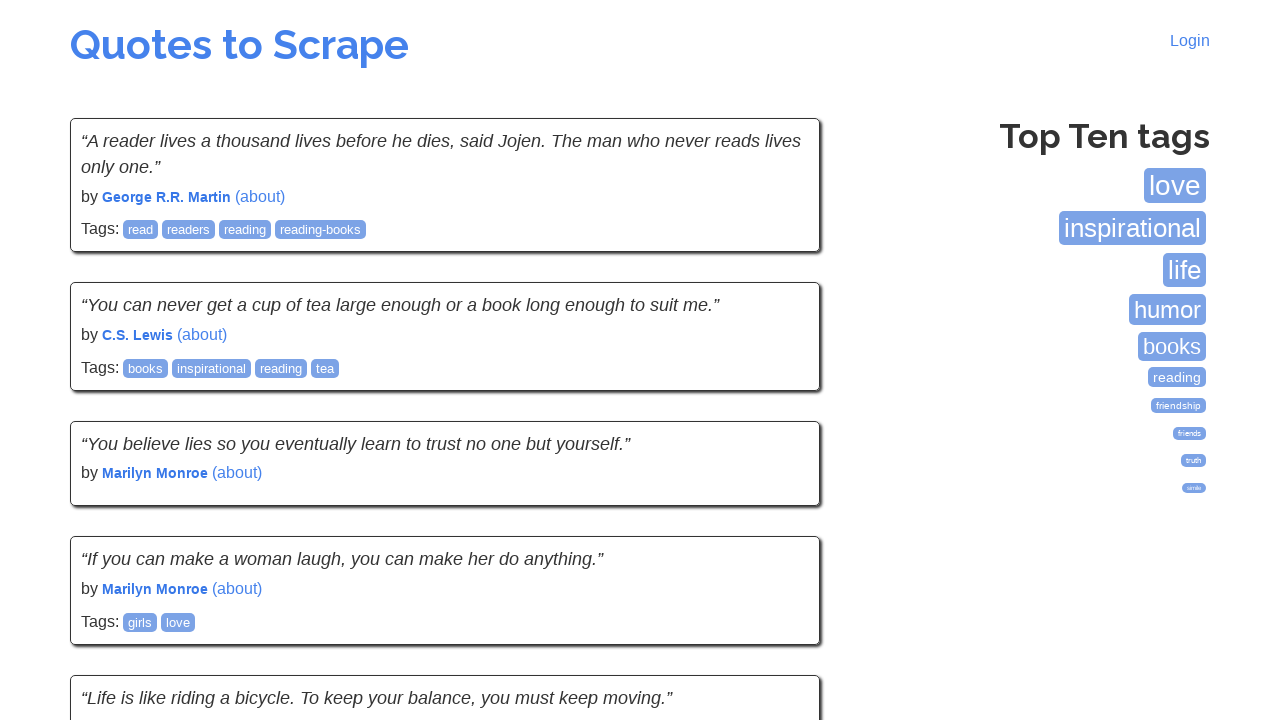

Waited for quotes to be visible on page 5
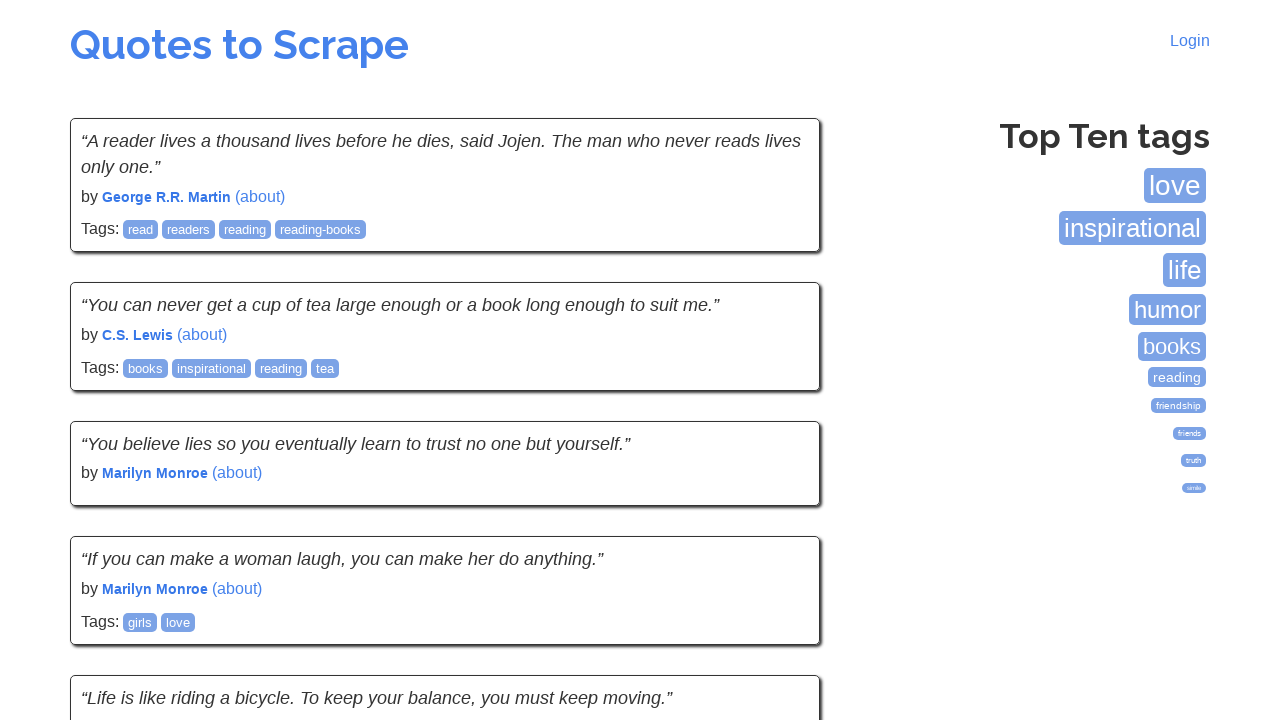

Clicked Next button to navigate to page 6 at (778, 541) on a:has-text('Next')
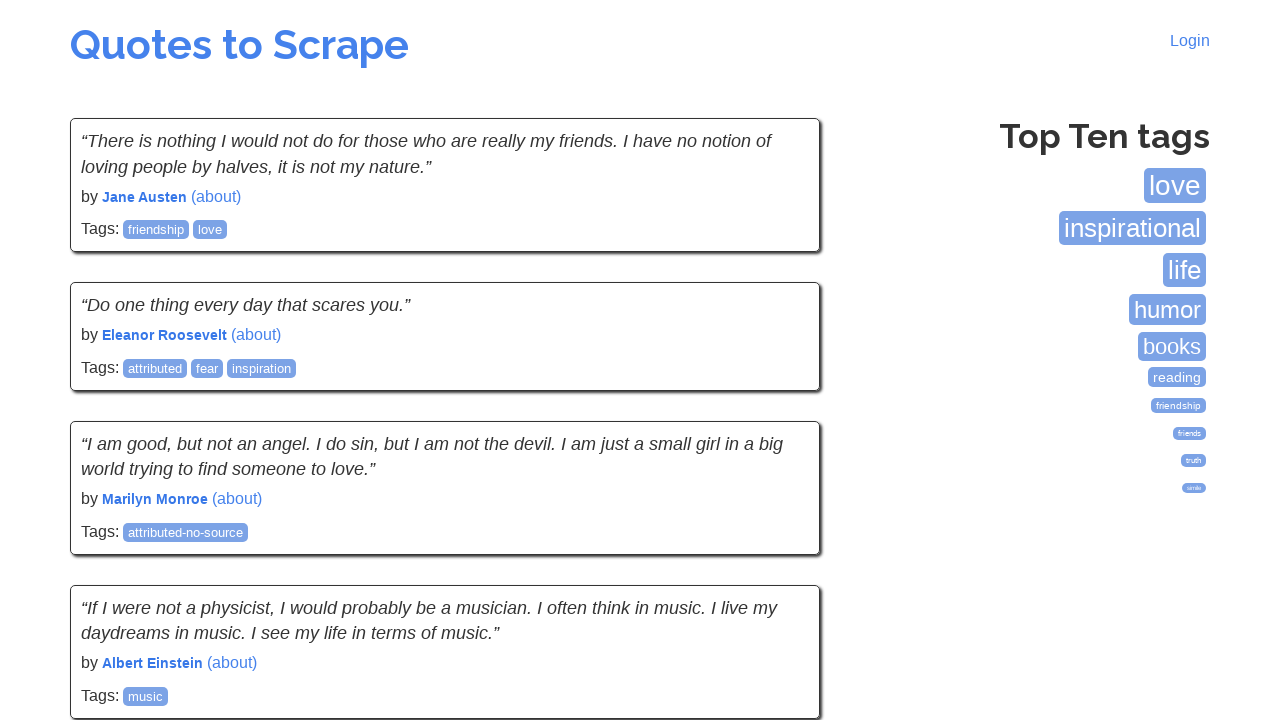

Waited for page 6 to finish loading
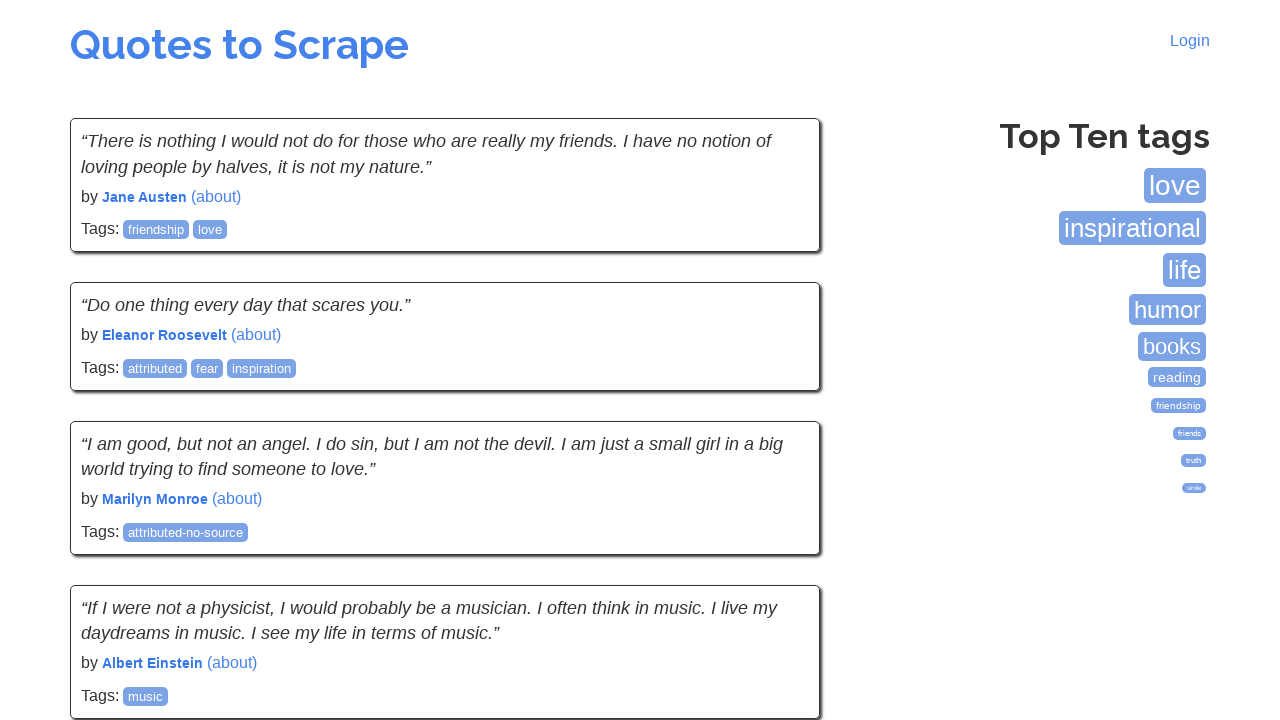

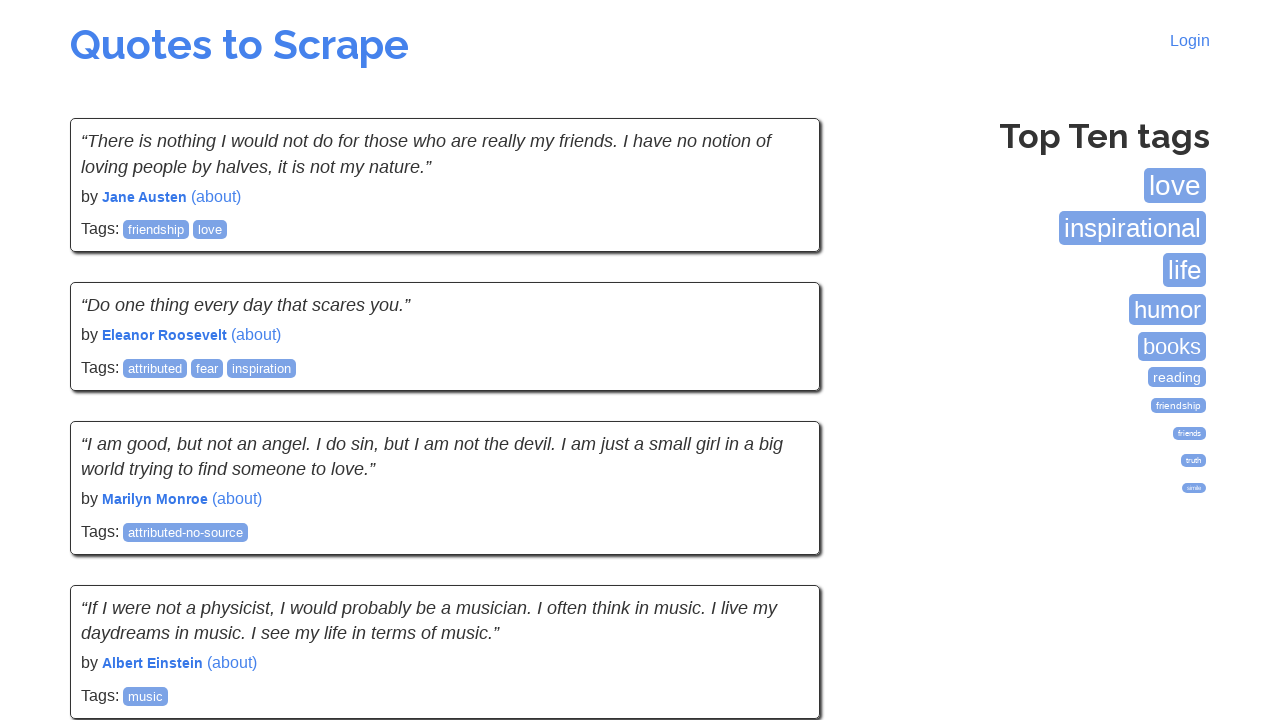